Tests accessibility of registration form by using keyboard navigation (TAB key) to fill all form fields sequentially

Starting URL: https://naveenautomationlabs.com/opencart/index.php?route=account/register

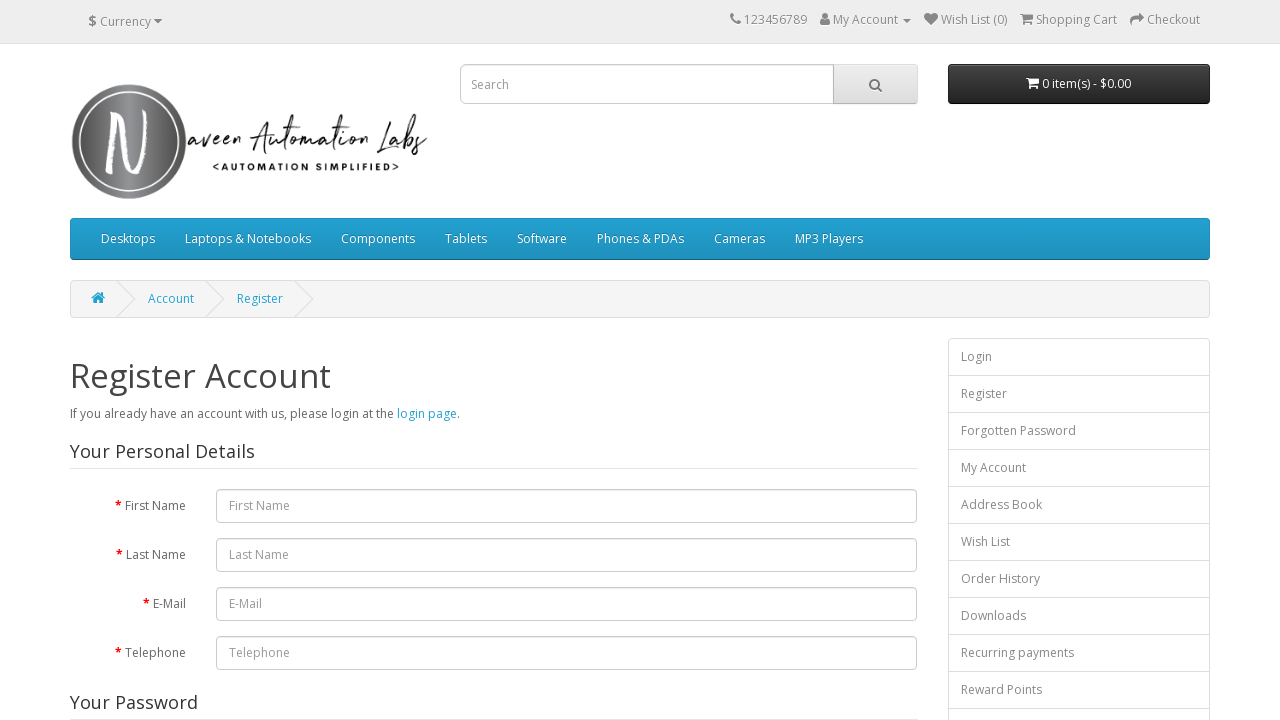

Located first name field element
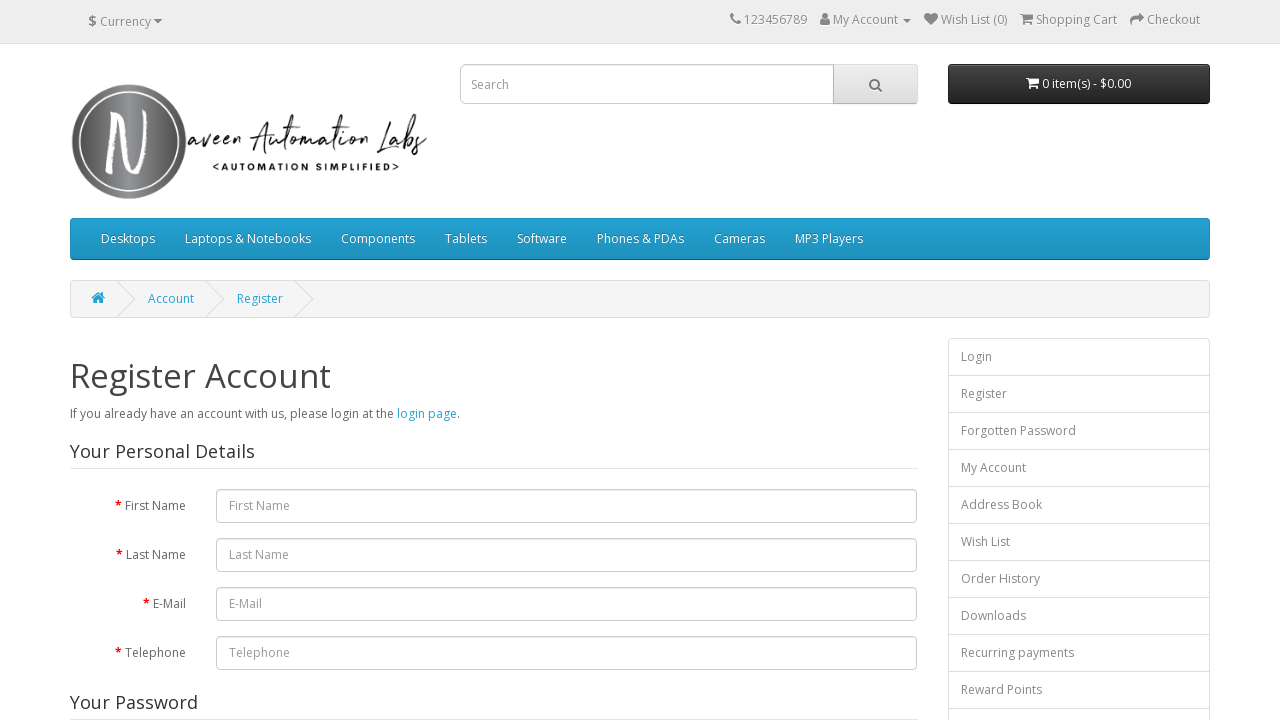

Clicked on first name field to set focus at (567, 506) on #input-firstname
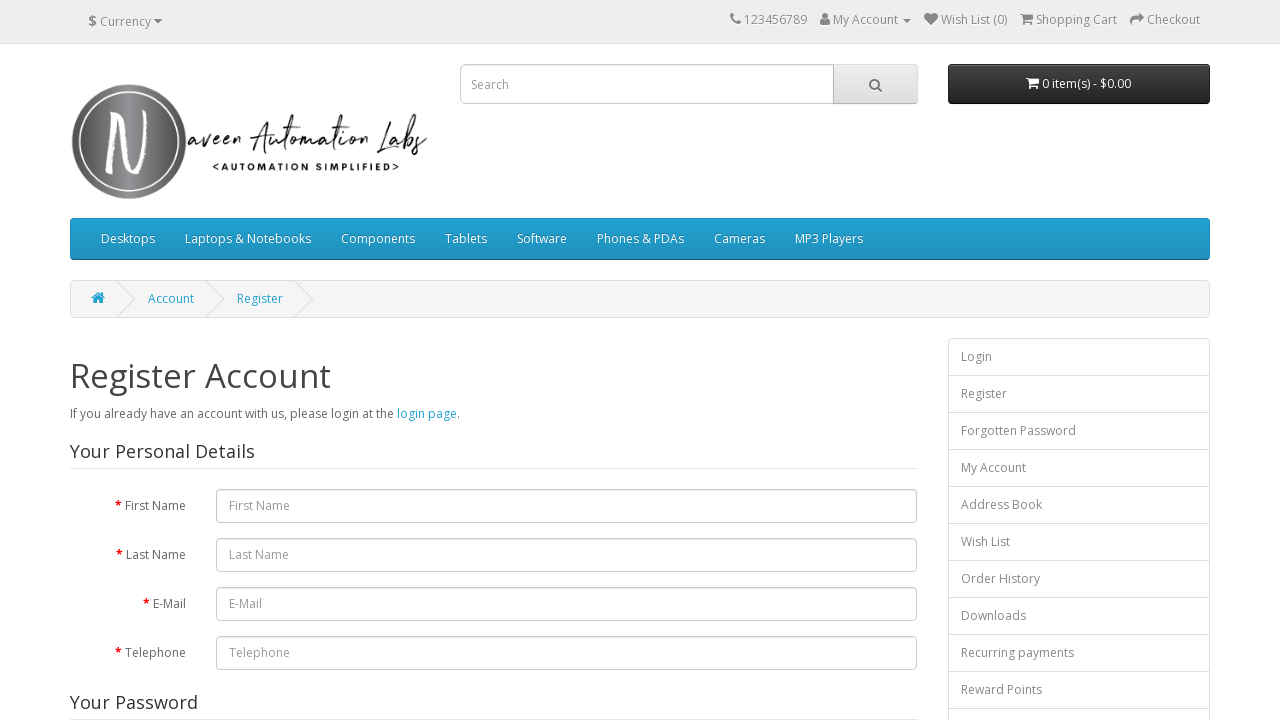

Typed 'pooja' in first name field using keyboard
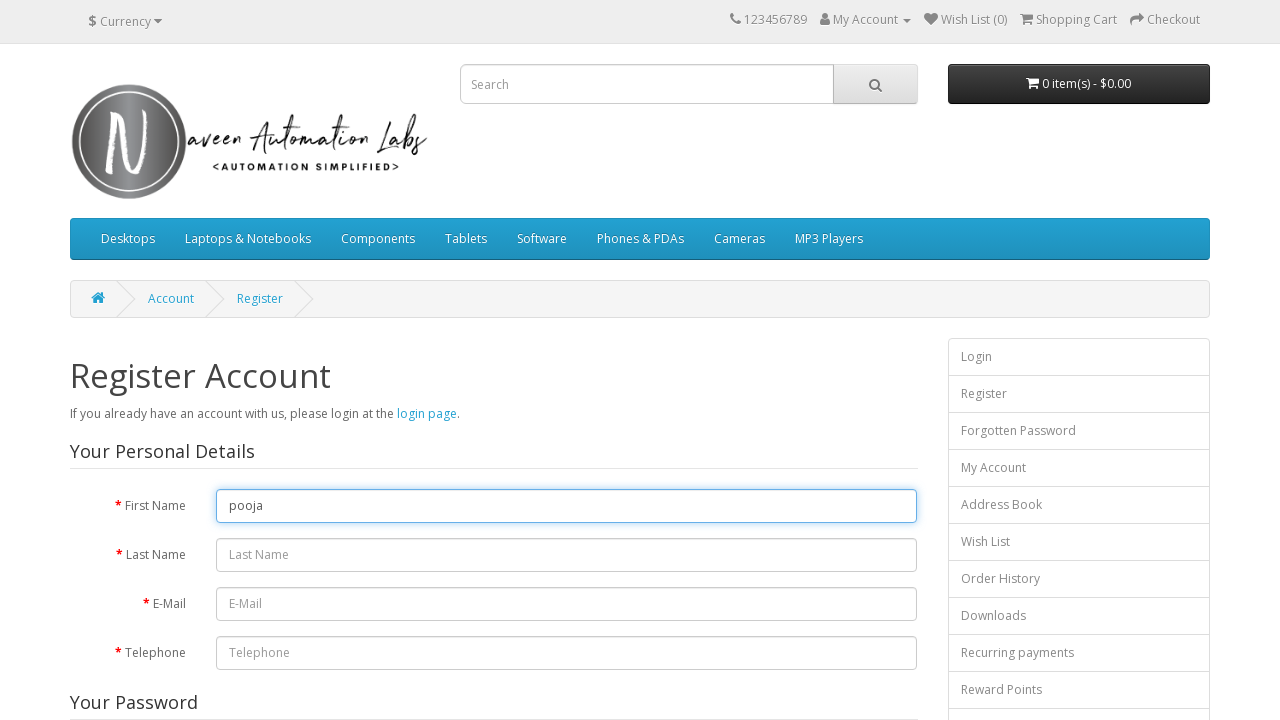

Pressed Tab key to navigate to last name field
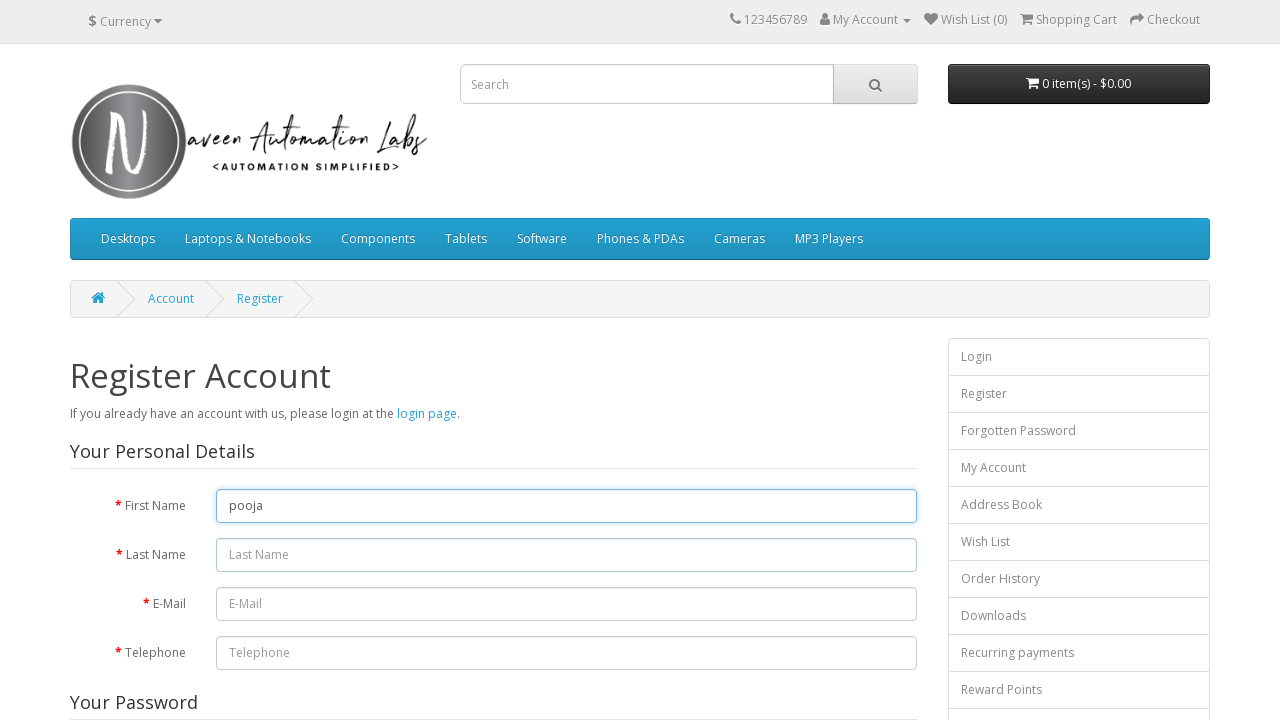

Typed 'Khatiyan' in last name field using keyboard
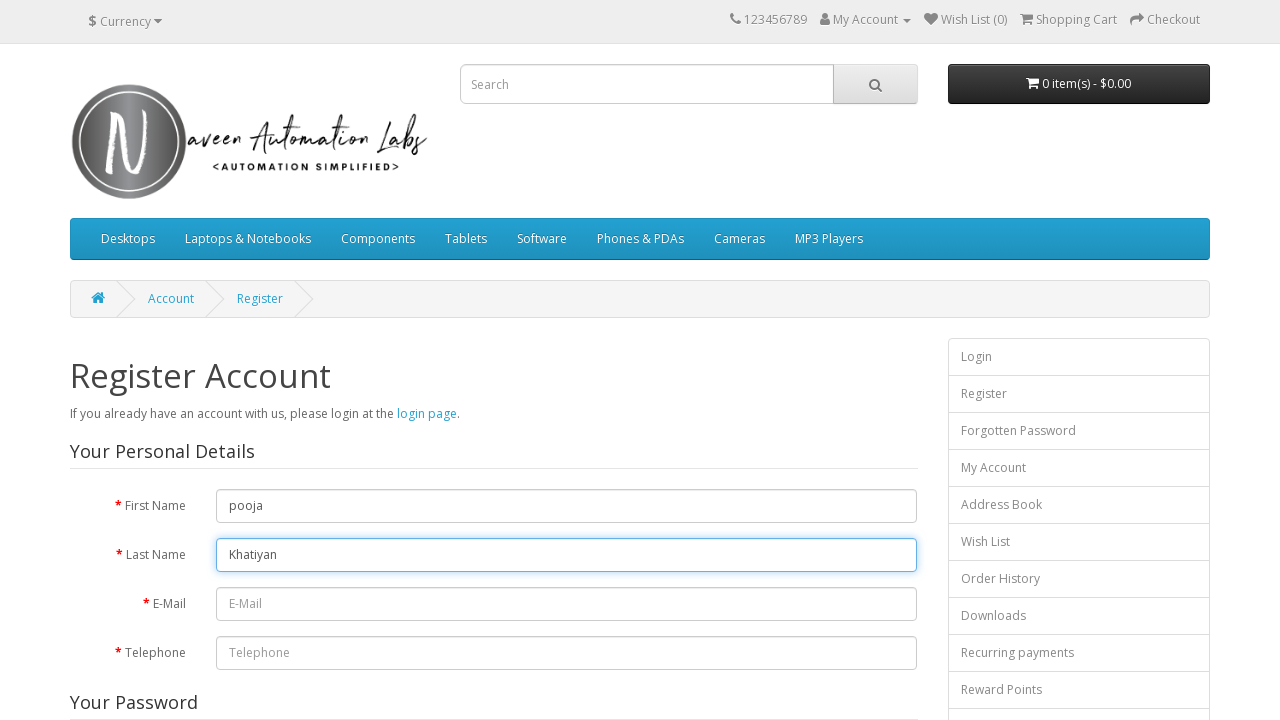

Pressed Tab key to navigate to email field
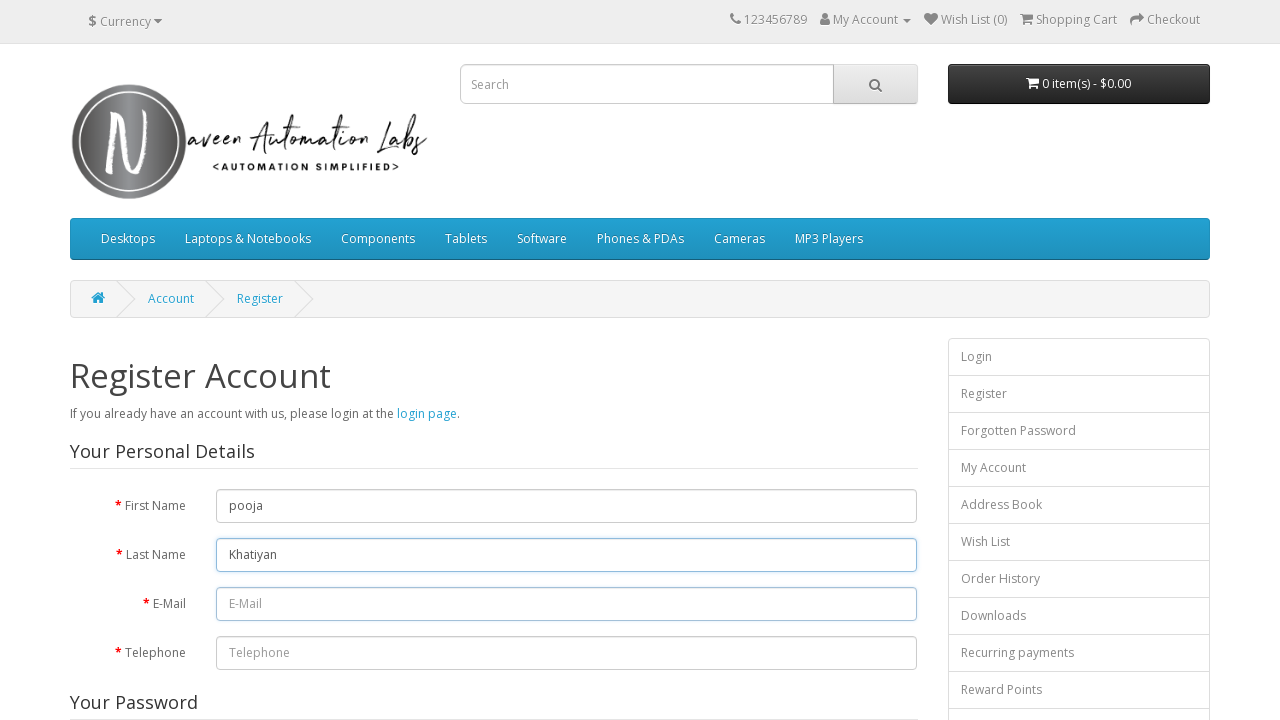

Typed 'pooja@gmail.com' in email field using keyboard
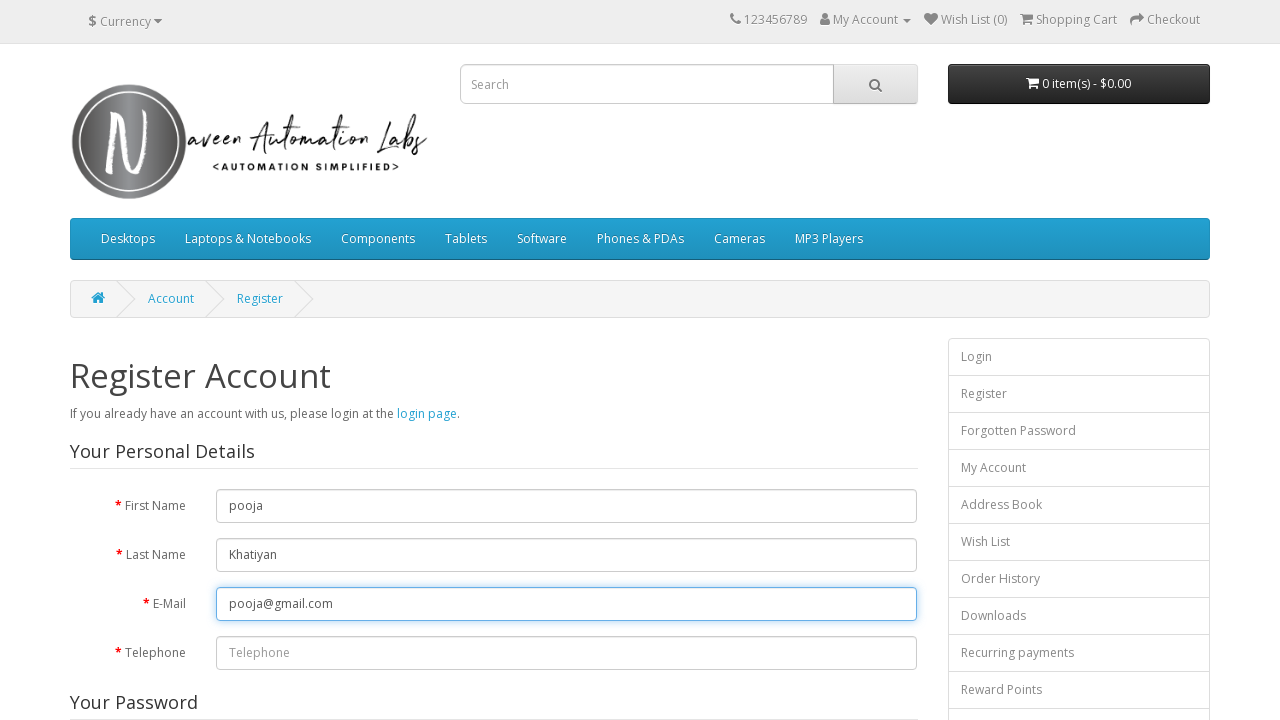

Pressed Tab key to navigate to telephone field
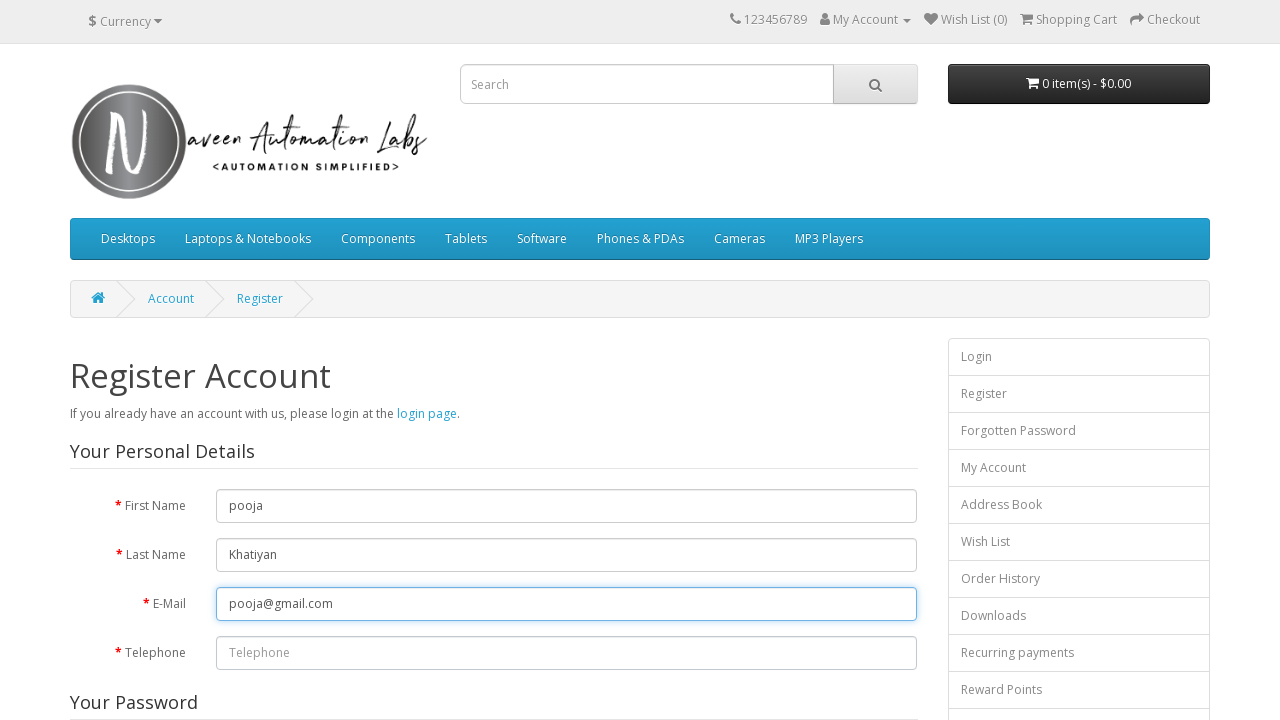

Typed '7668034397' in telephone field using keyboard
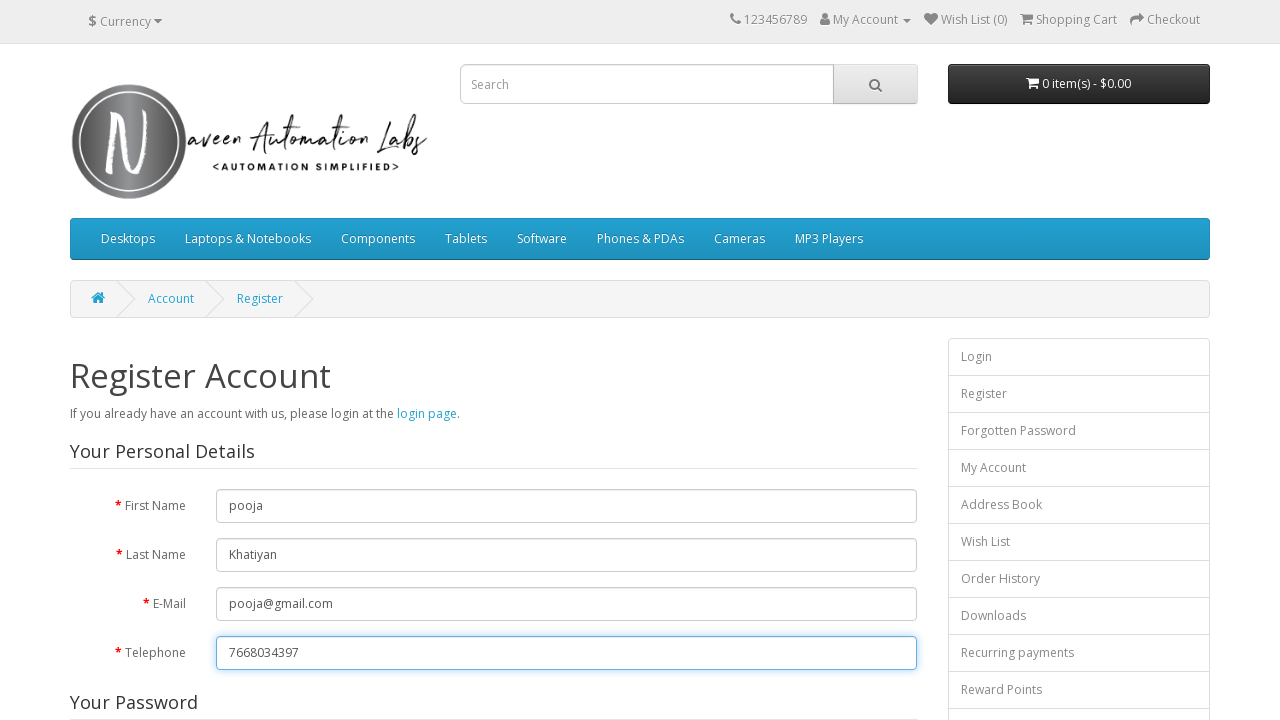

Pressed Tab key to navigate to password field
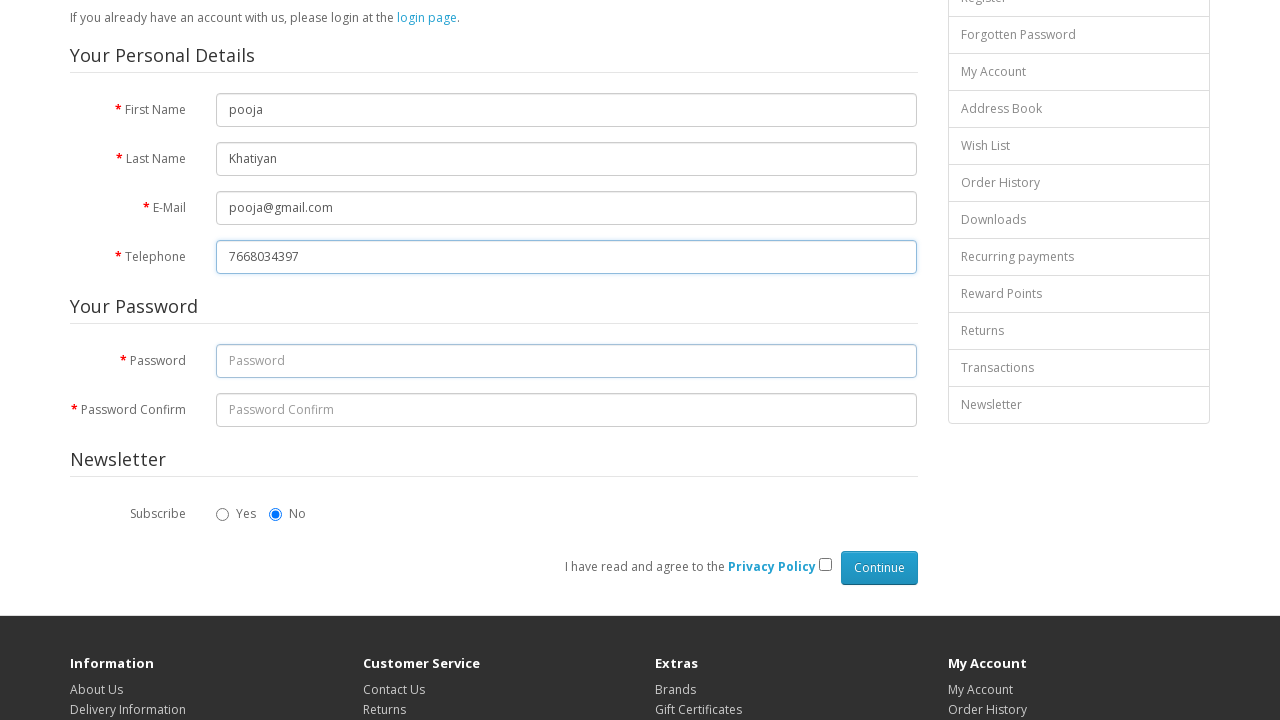

Typed 'admin@123' in password field using keyboard
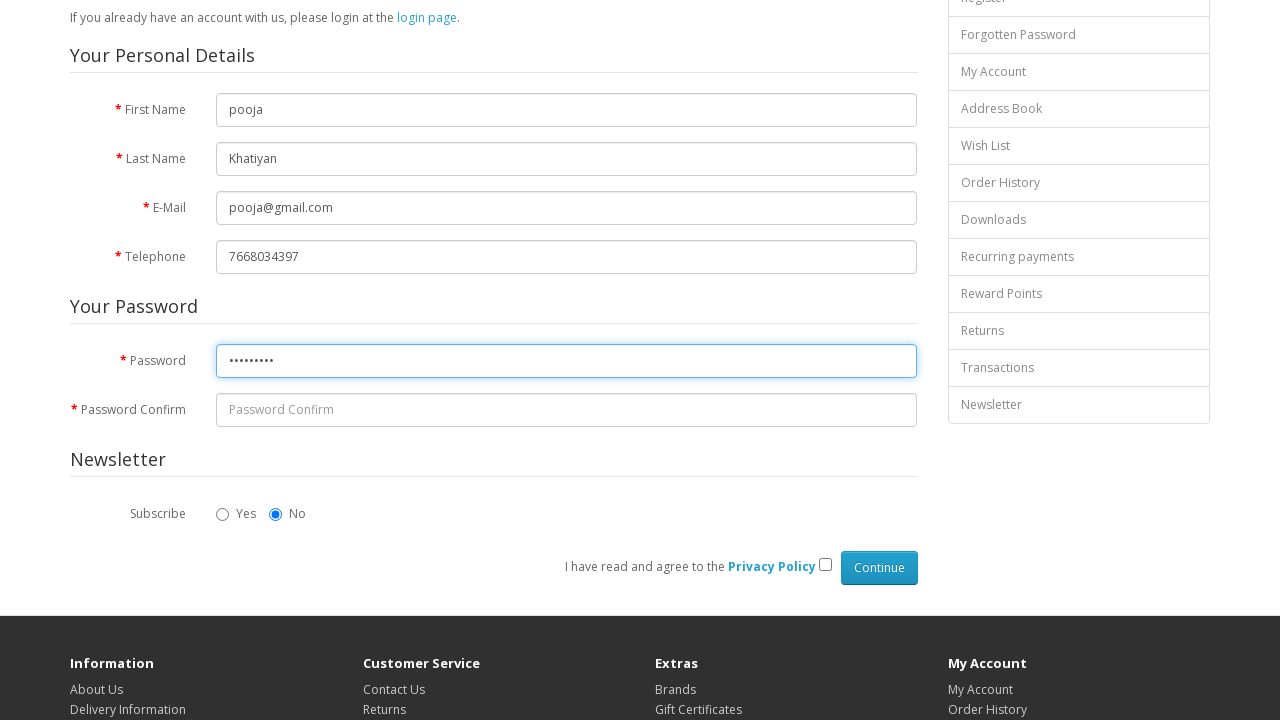

Pressed Tab key to navigate to confirm password field
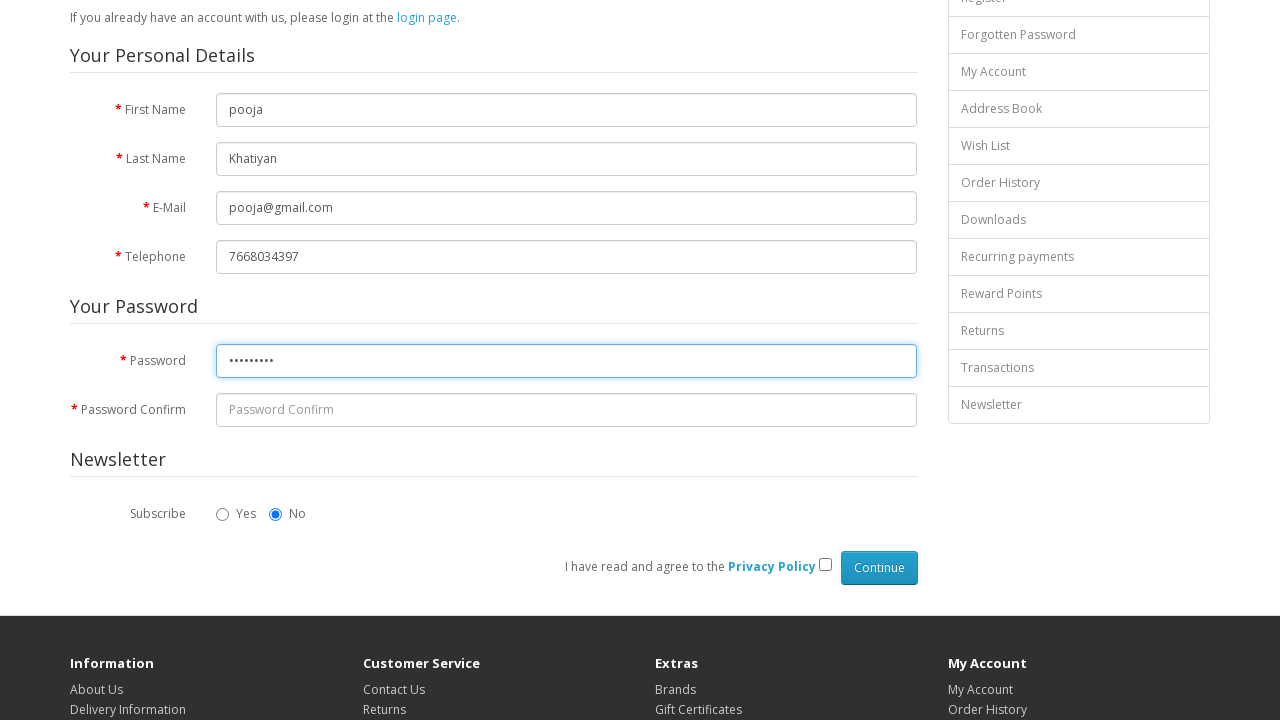

Typed 'admin@123' in confirm password field using keyboard
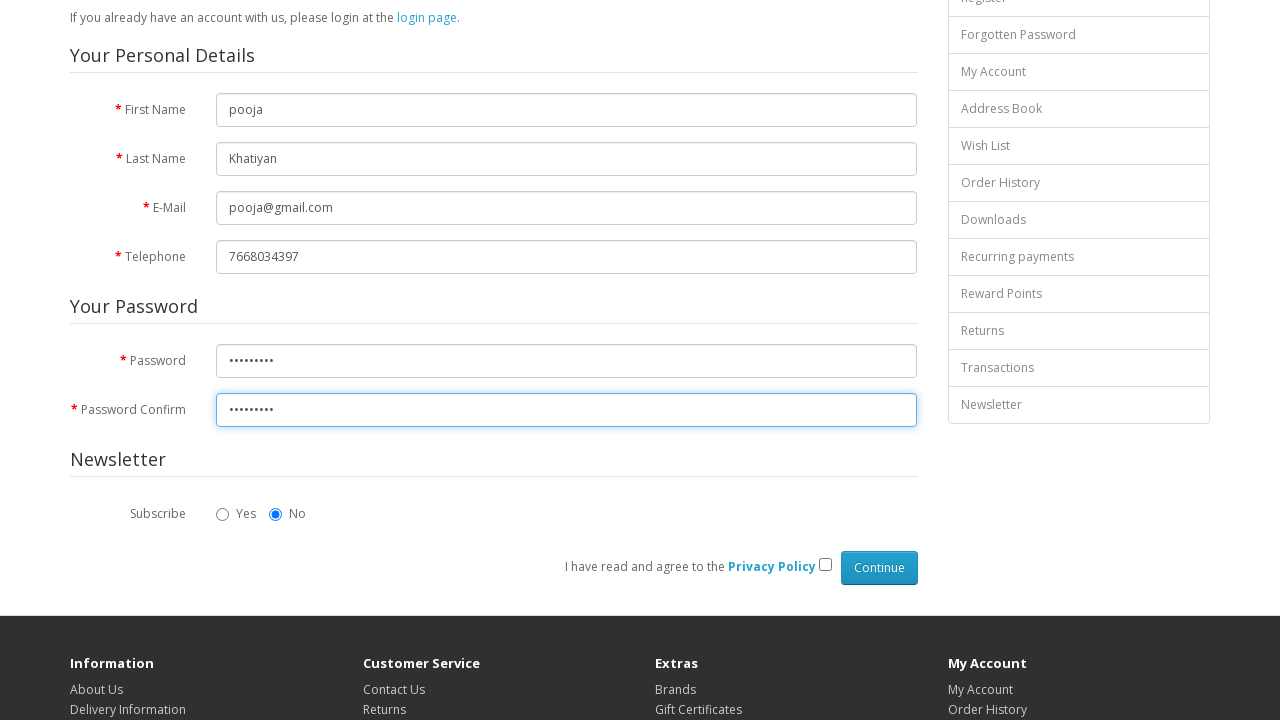

Pressed Tab key to navigate to next form element (agree checkbox or submit button)
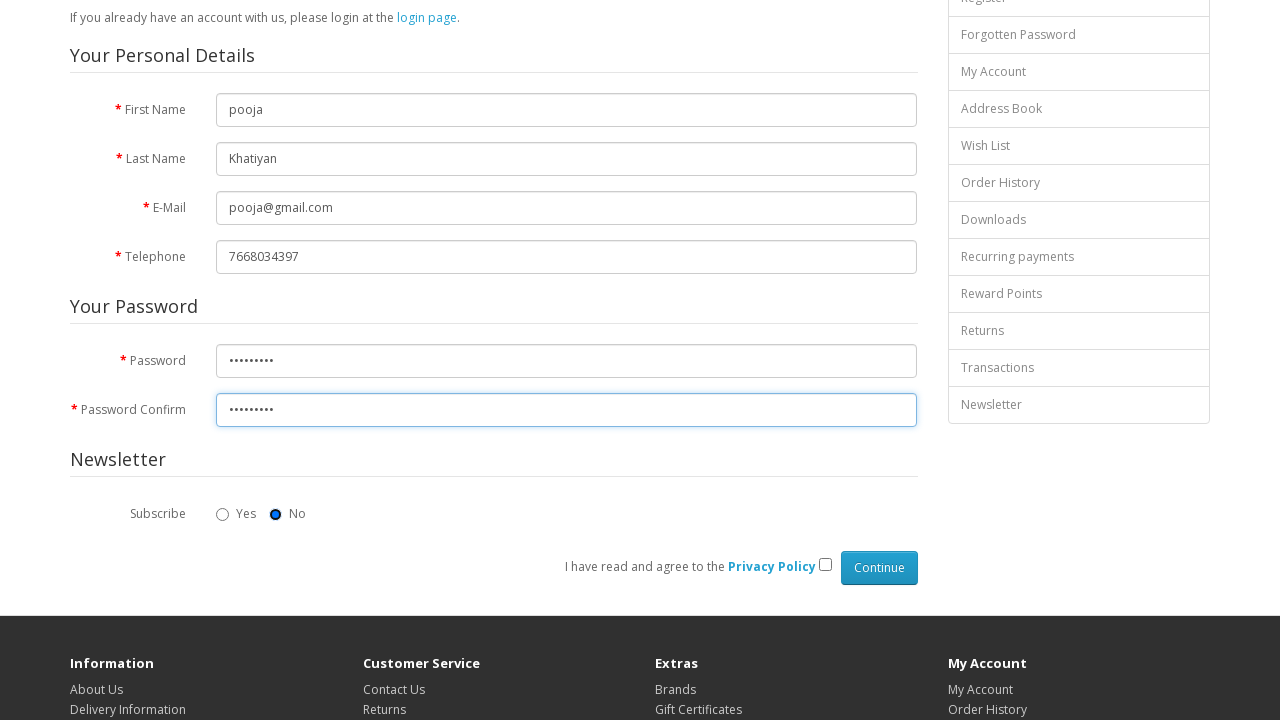

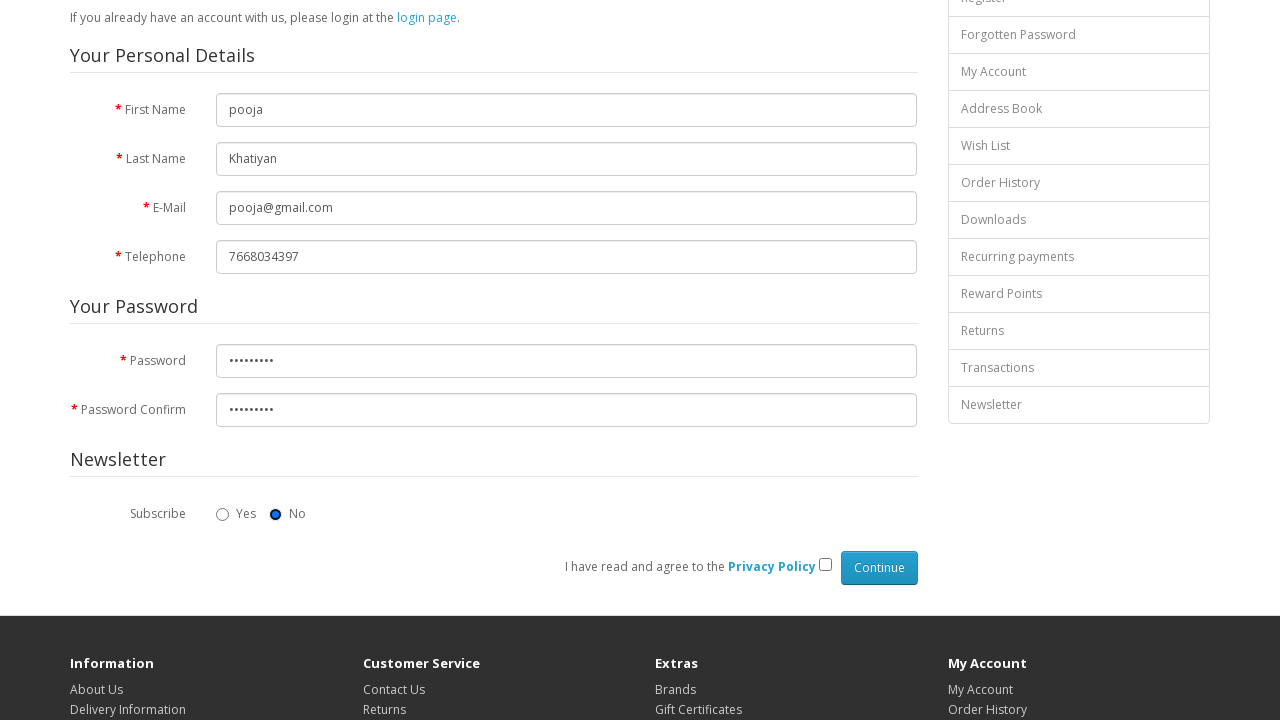